Tests FAQ accordion by clicking on question 7 and verifying the answer about delivery to Moscow region is displayed

Starting URL: https://qa-scooter.praktikum-services.ru/

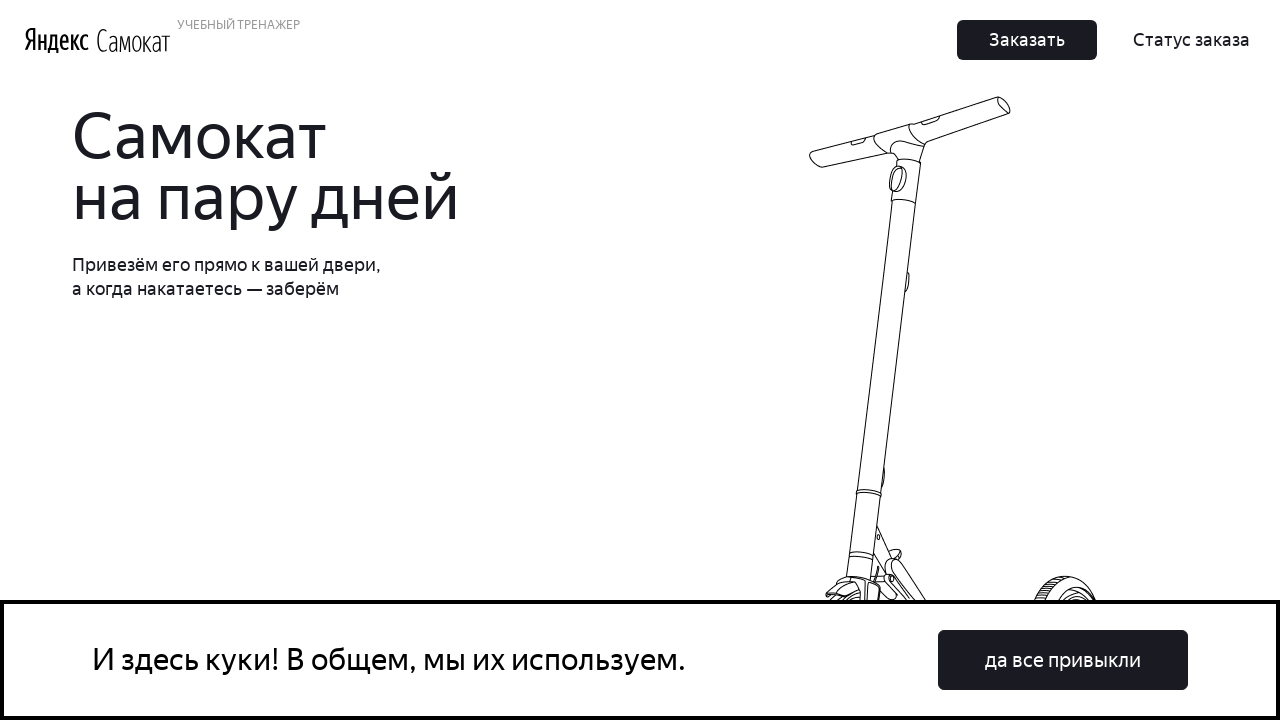

Located FAQ question 7 element
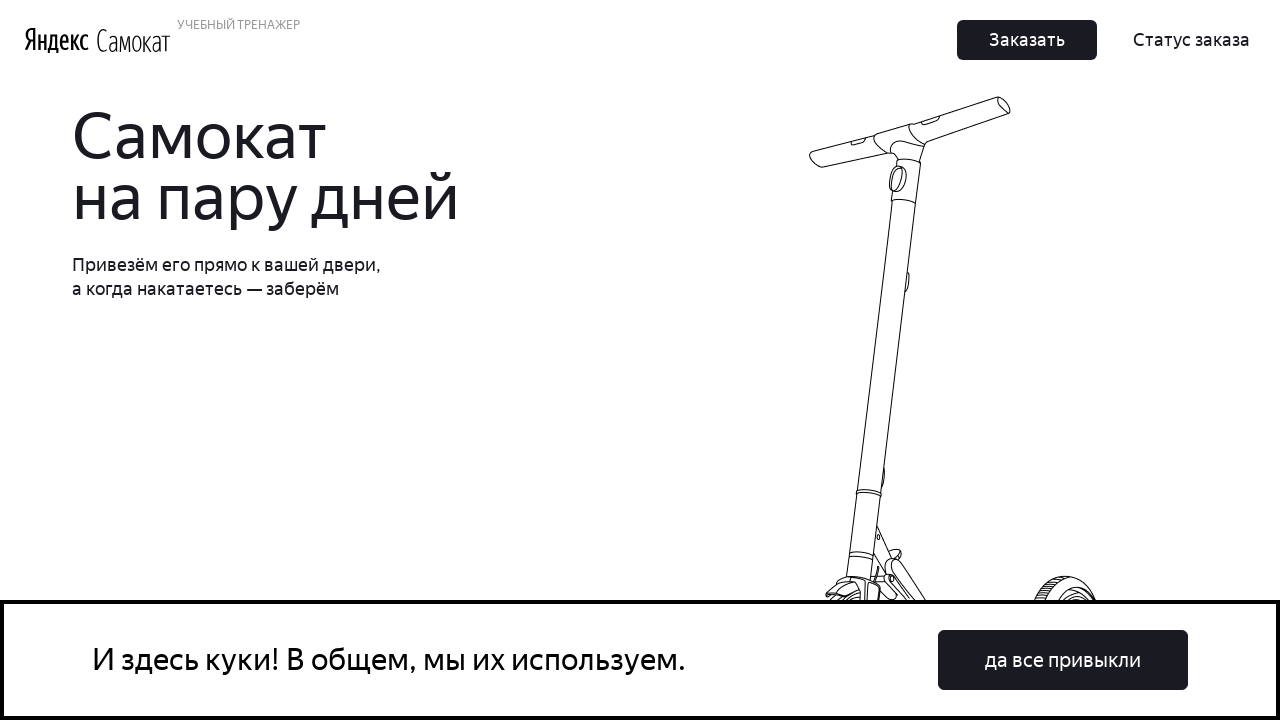

Scrolled to FAQ question 7
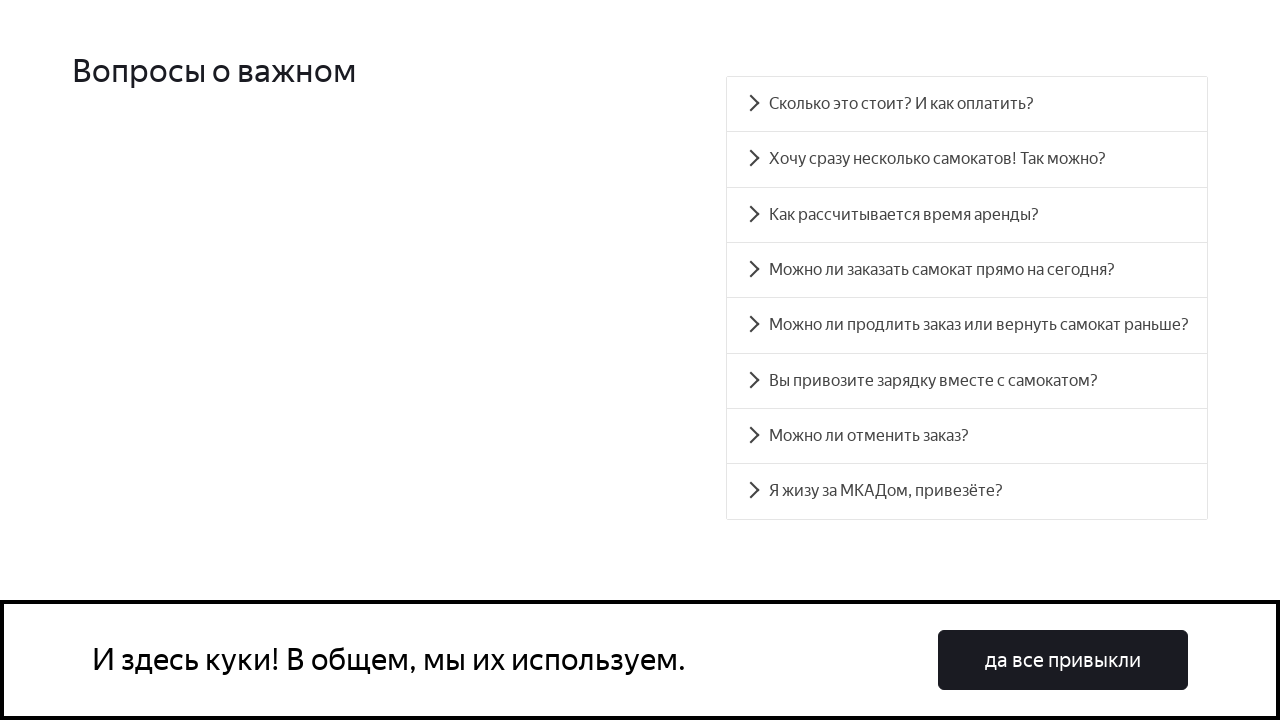

Clicked on FAQ question 7 at (967, 492) on #accordion__heading-7
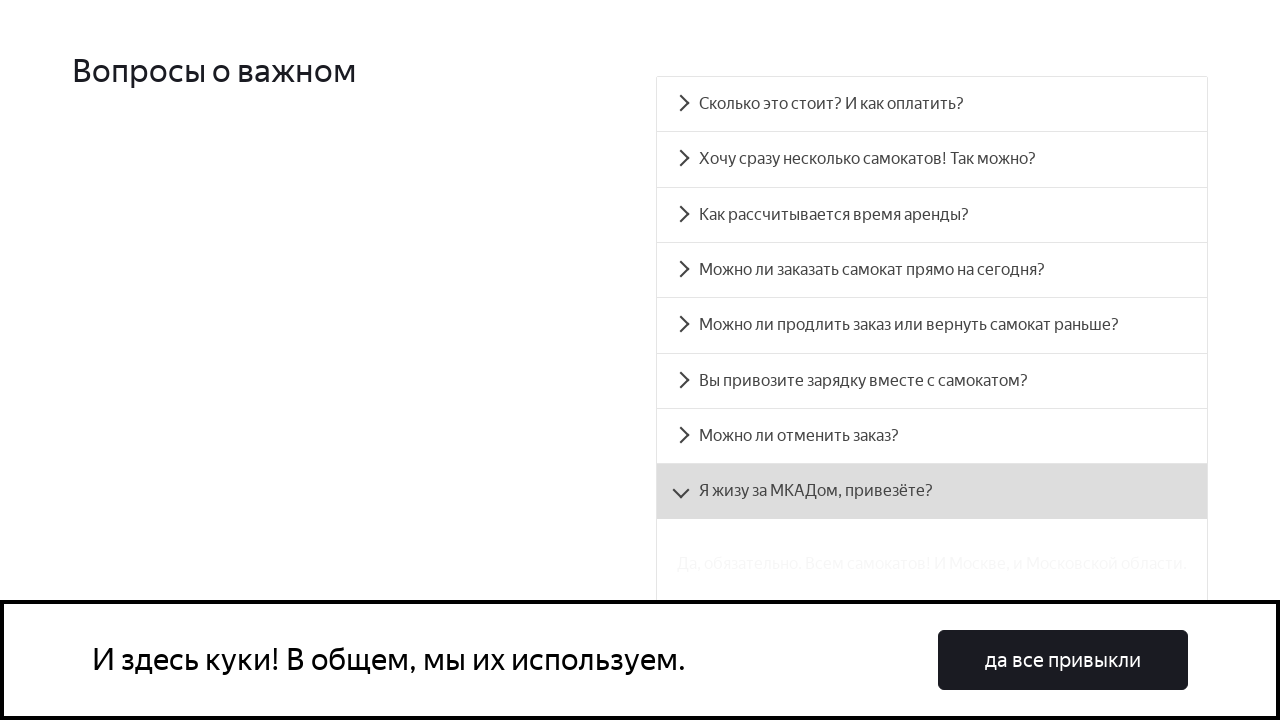

Located FAQ answer panel 7
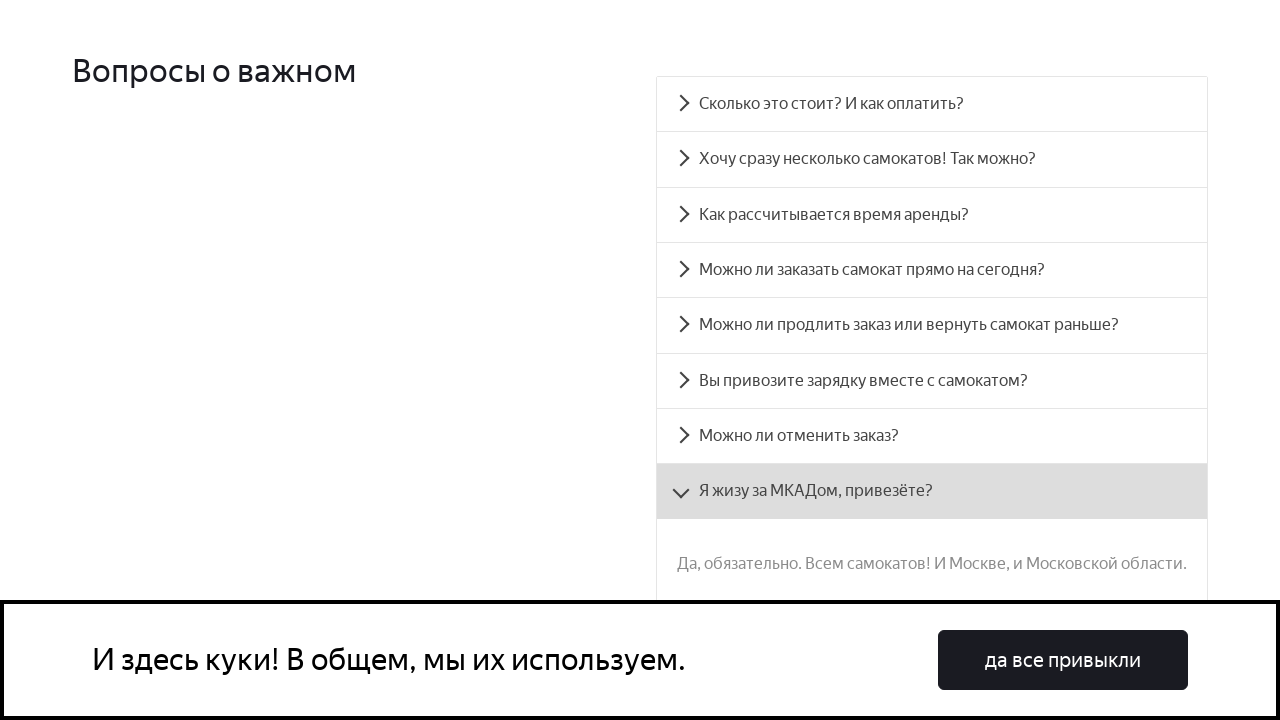

FAQ answer about delivery to Moscow region is now visible
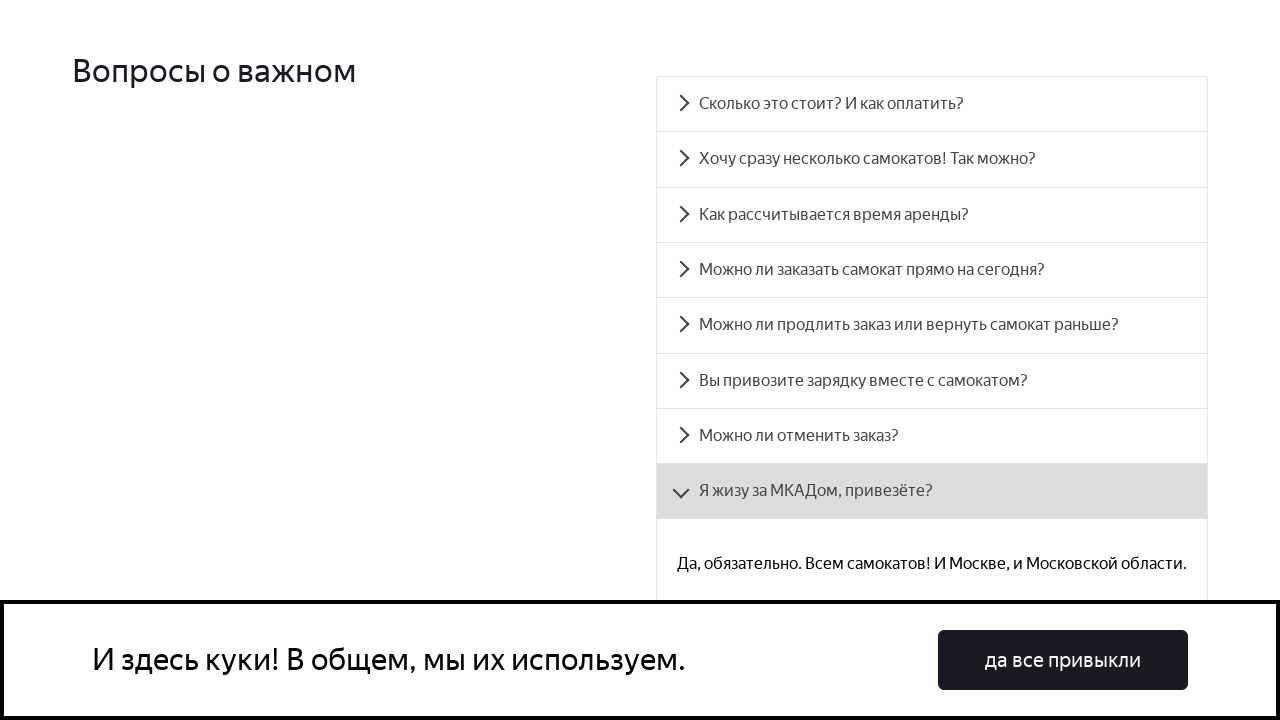

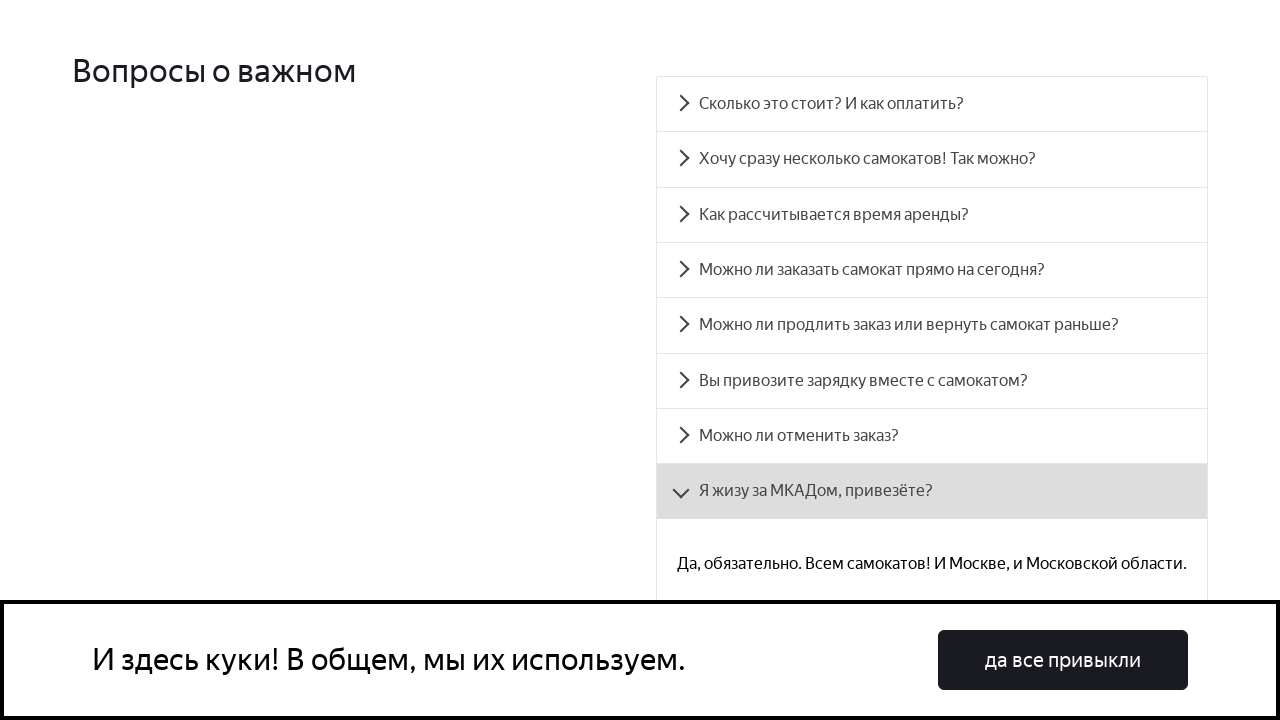